Tests clicking customer login button and attempts to find a hidden login element without selecting a customer

Starting URL: https://www.globalsqa.com/angularJs-protractor/BankingProject/#/login

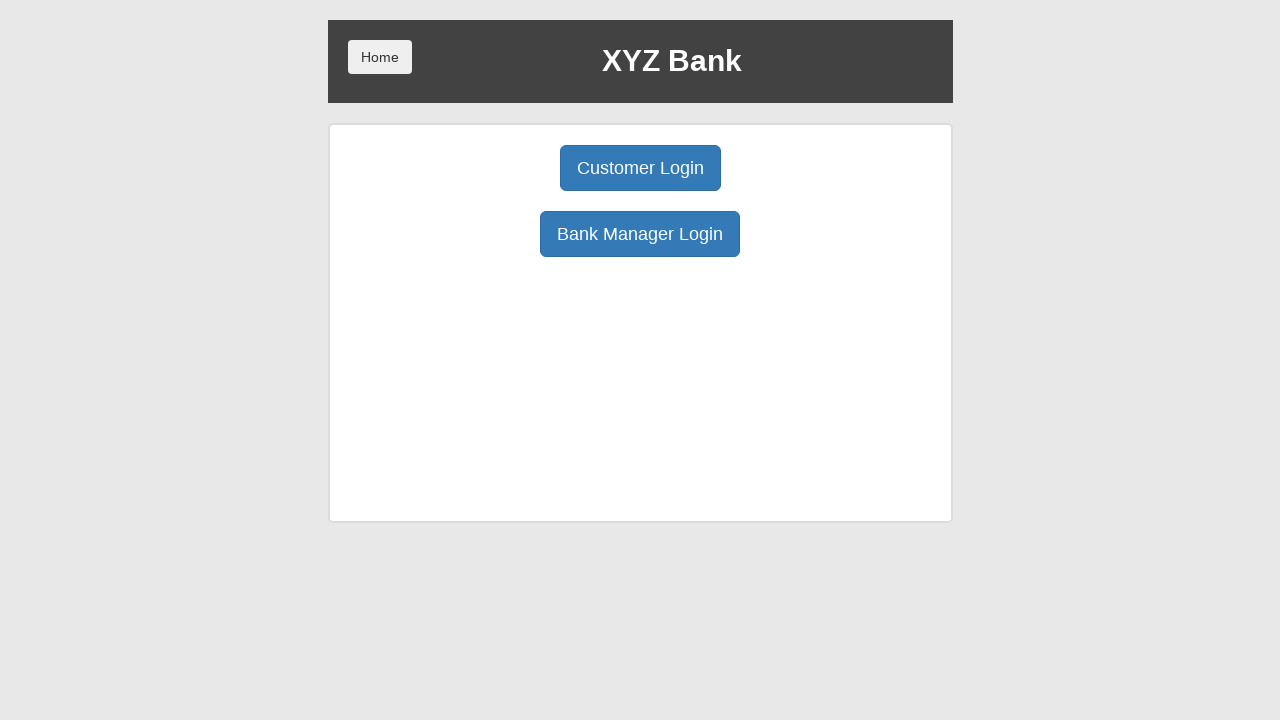

Clicked Customer Login button at (640, 168) on xpath=/html/body/div/div/div[2]/div/div[1]/div[1]/button
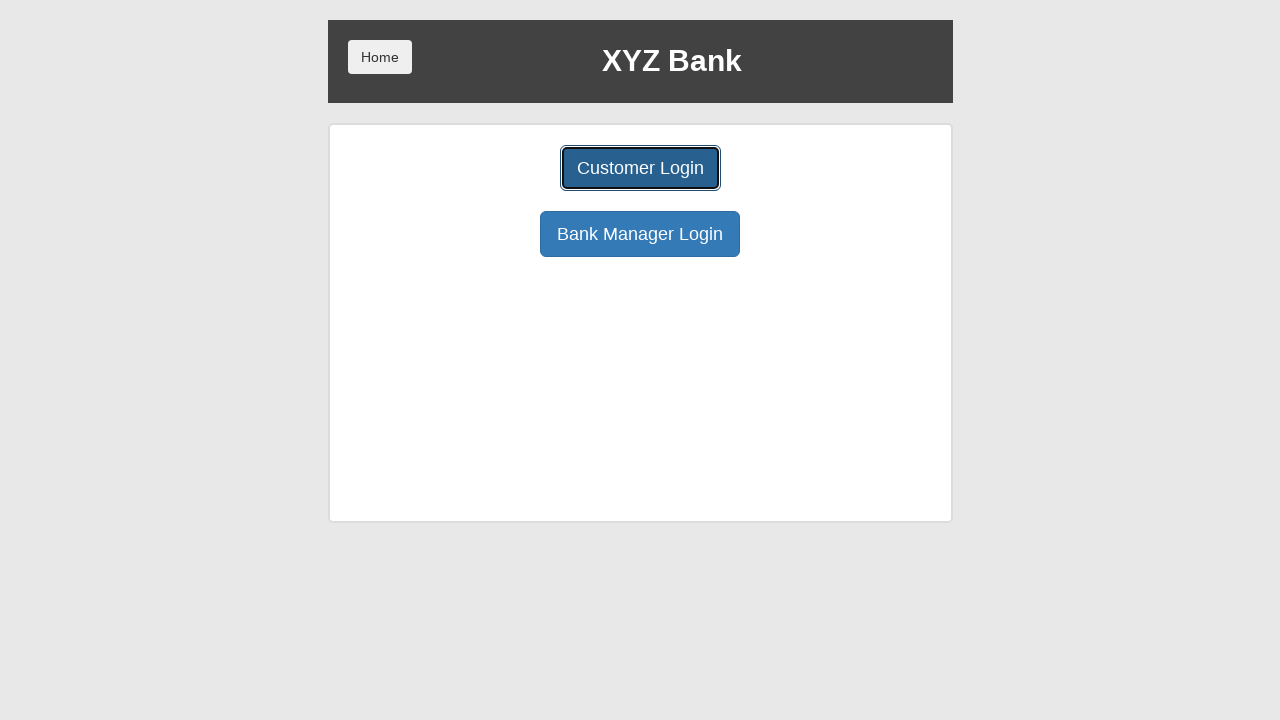

Hidden login button not found or not clickable (element remains hidden without customer selection) on .btn.btn-default.ng-hide
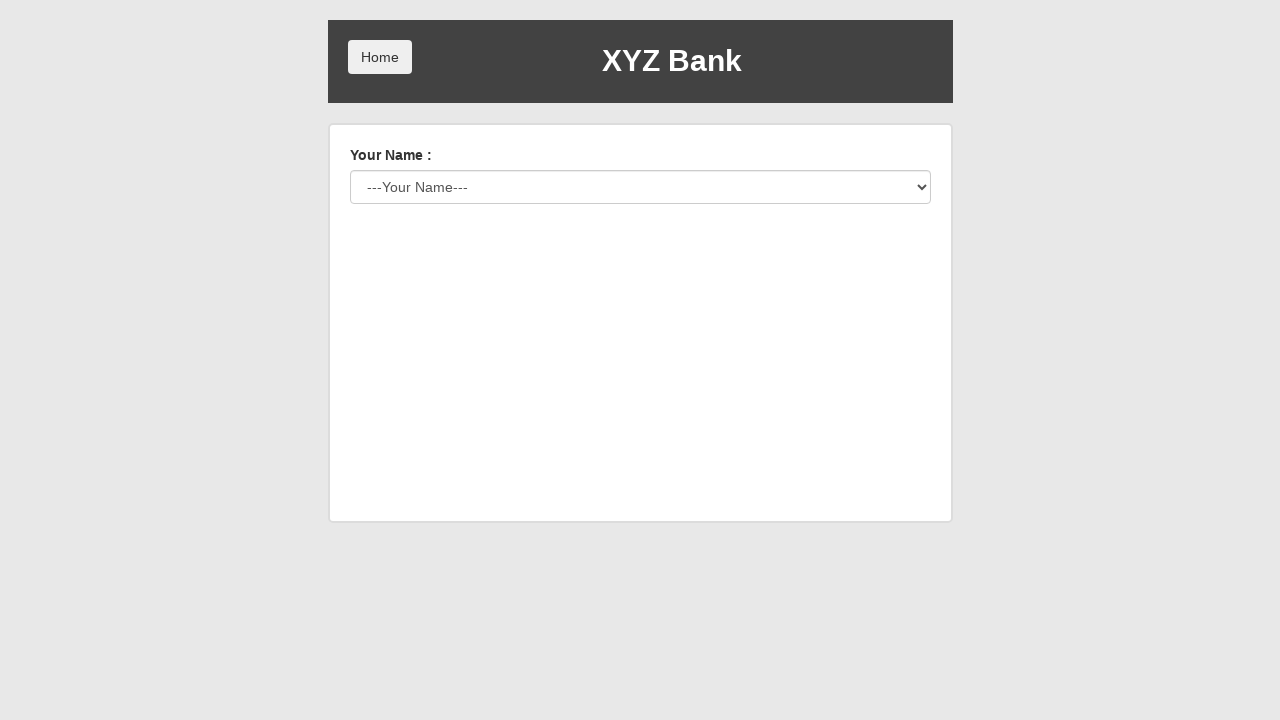

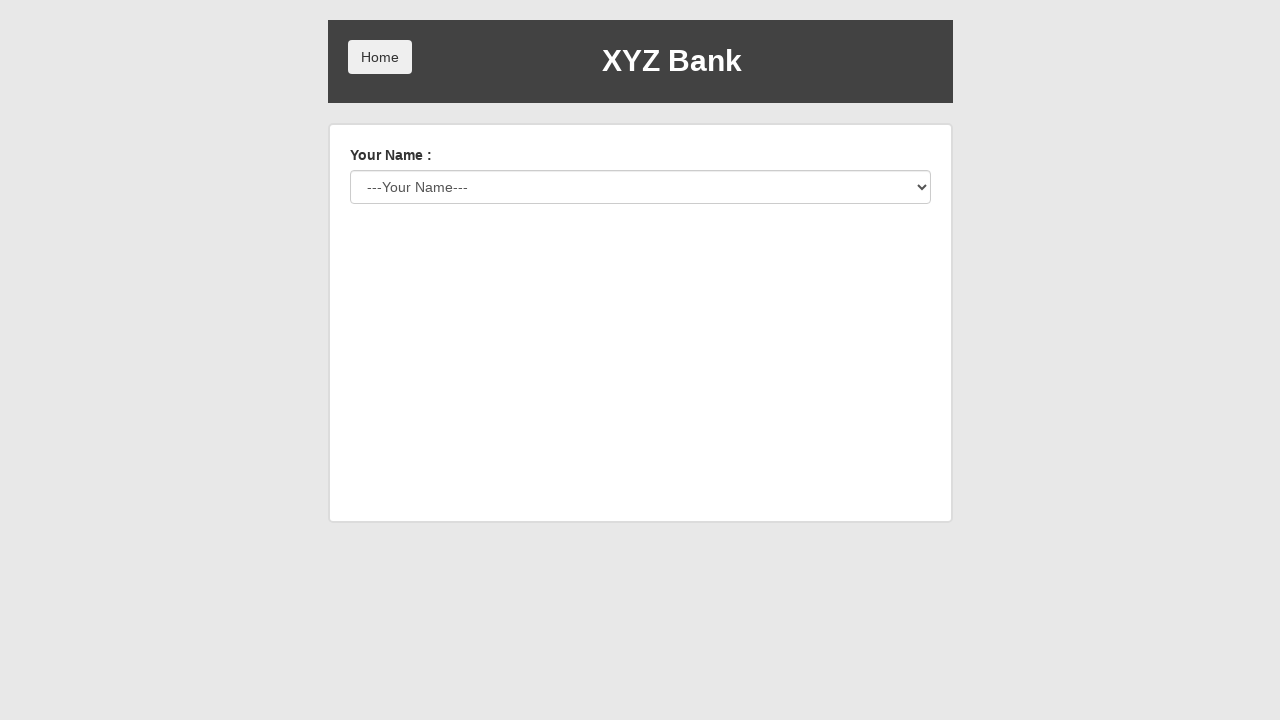